Tests slider functionality by dragging the slider handle horizontally

Starting URL: https://jqueryui.com/slider/

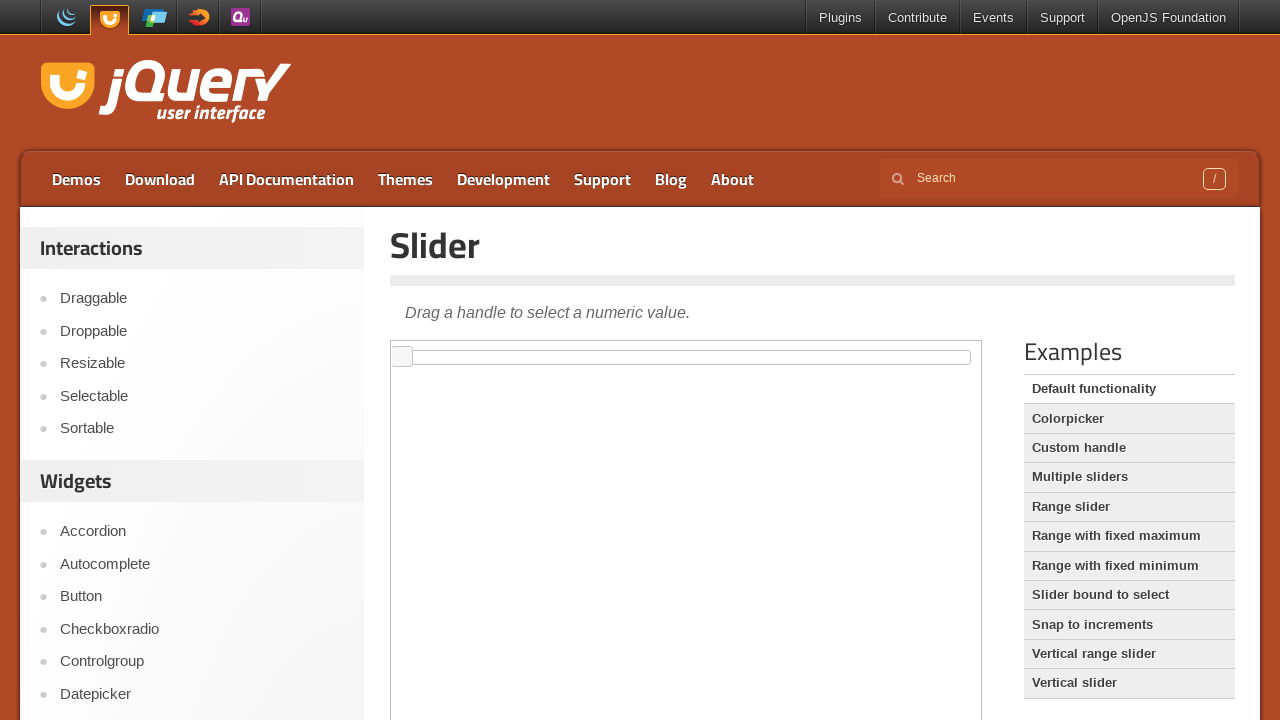

Located and selected the first iframe containing the slider
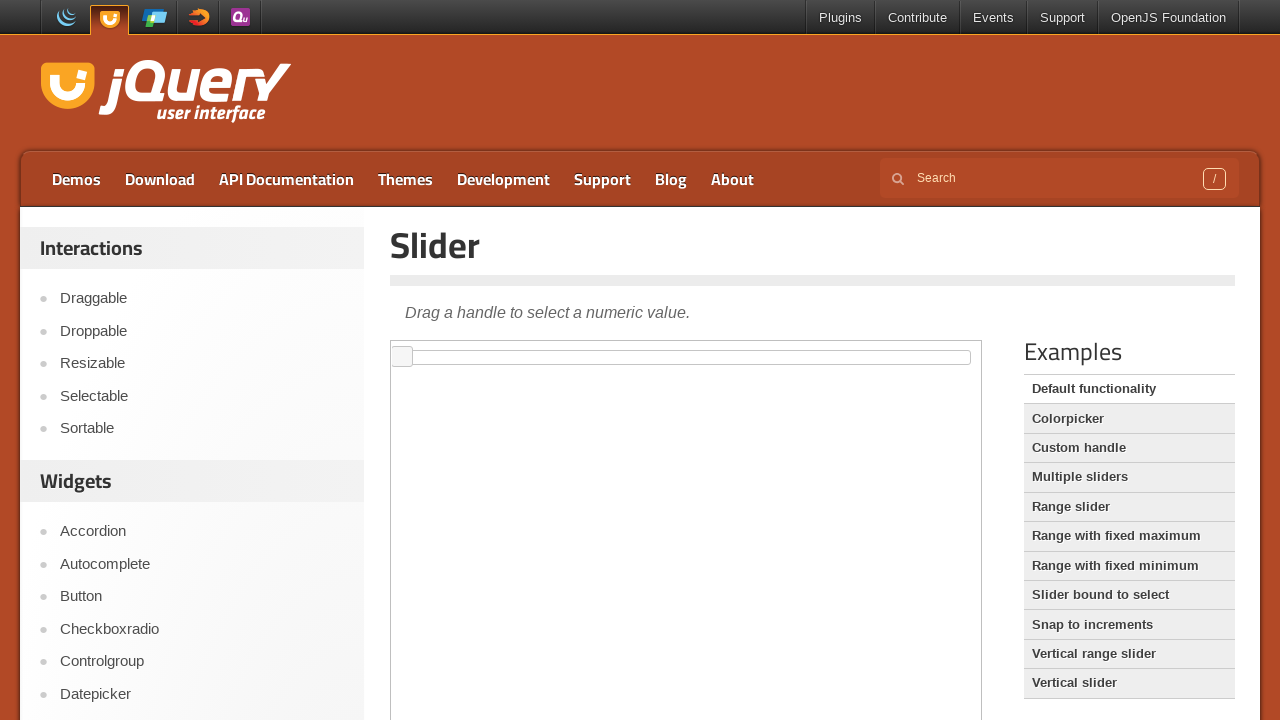

Located the slider handle element
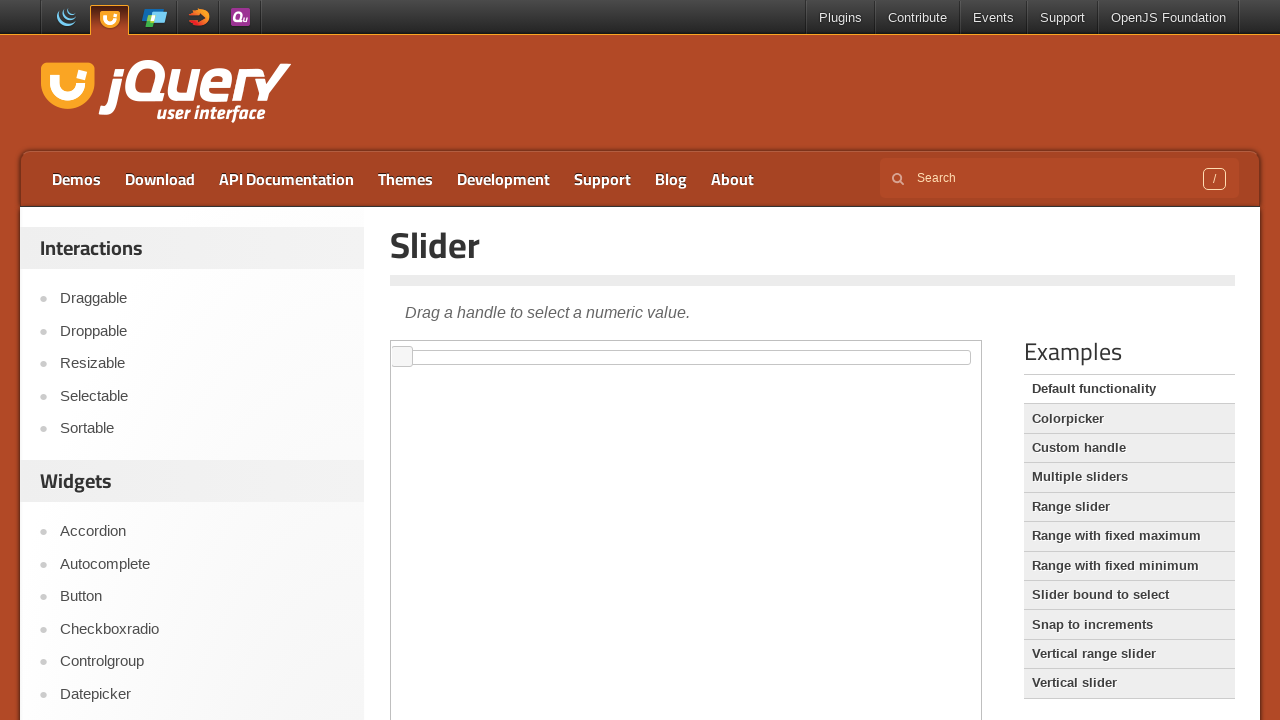

Dragged slider handle 100 pixels to the right at (493, 347)
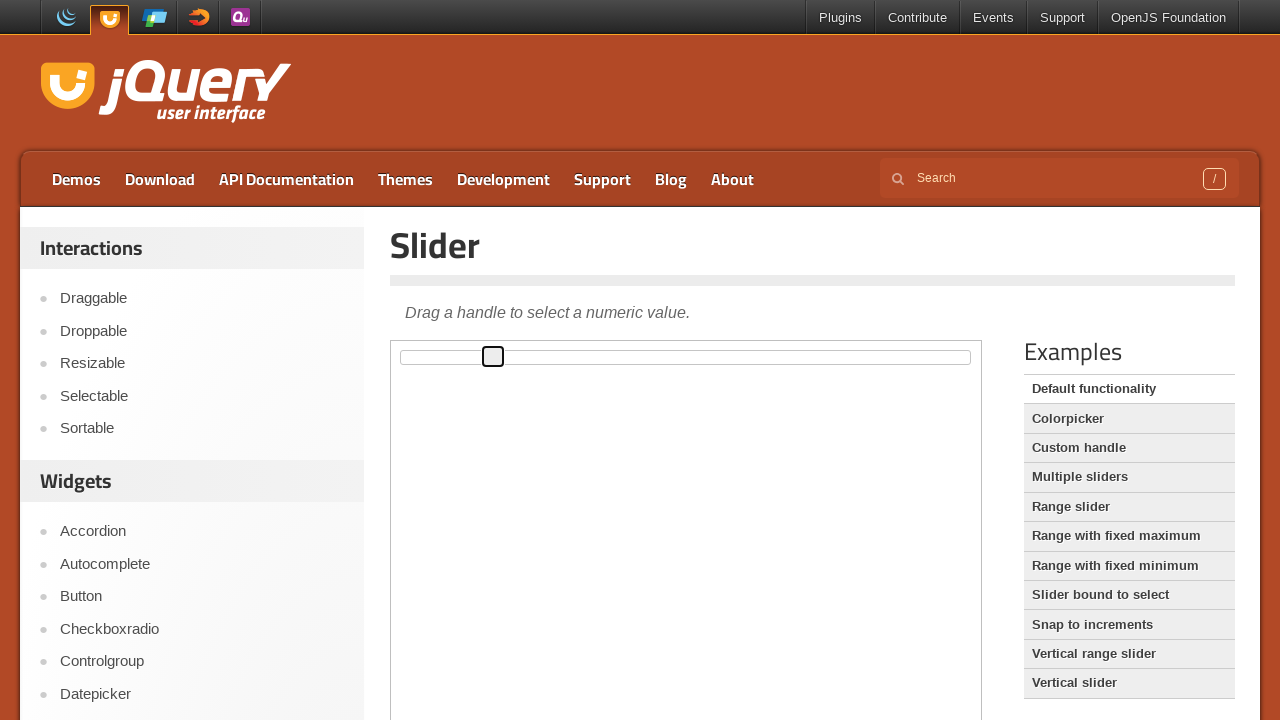

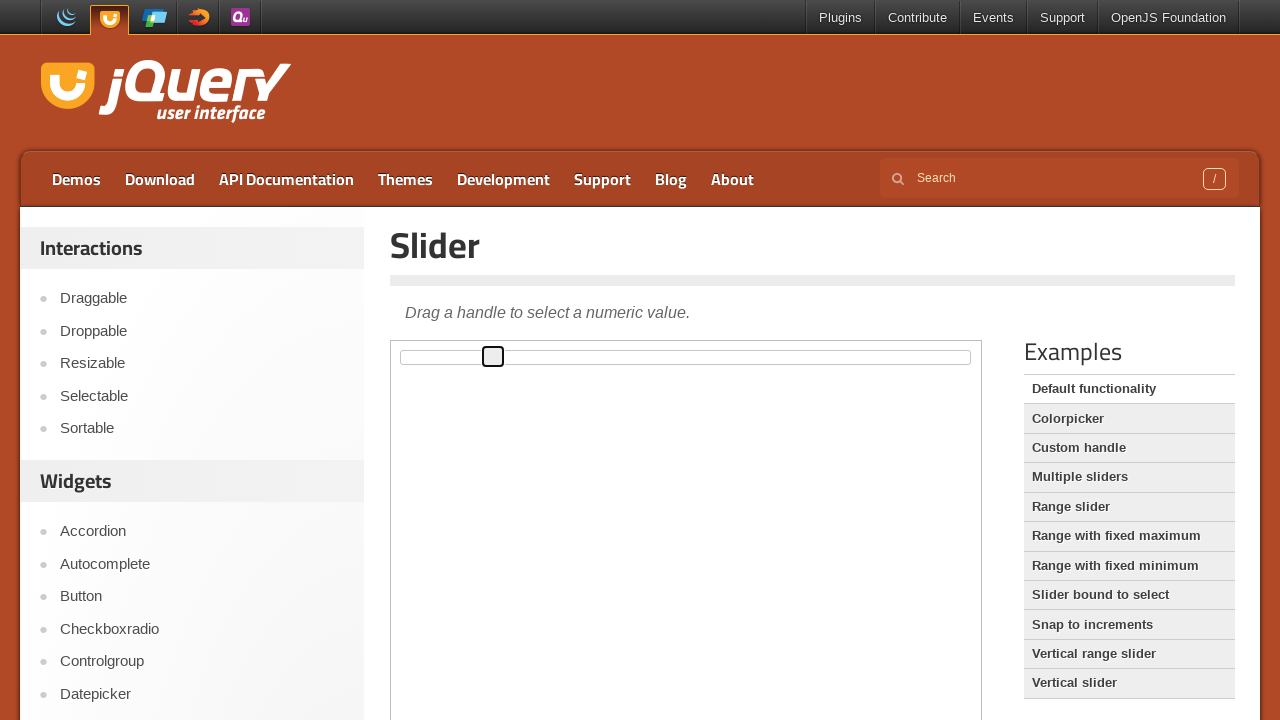